Tests handling of a confirm dialog by clicking a button to trigger the confirm alert and accepting it

Starting URL: https://demoqa.com/alerts

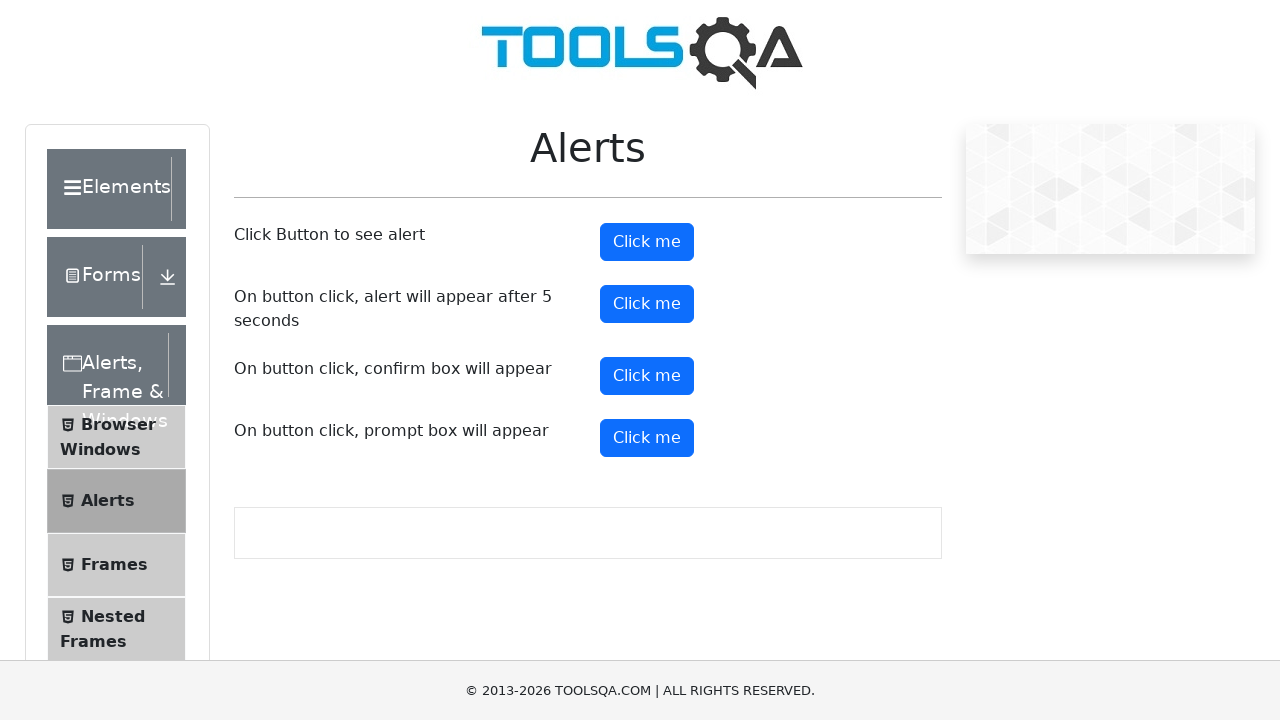

Set up dialog handler to automatically accept confirm alerts
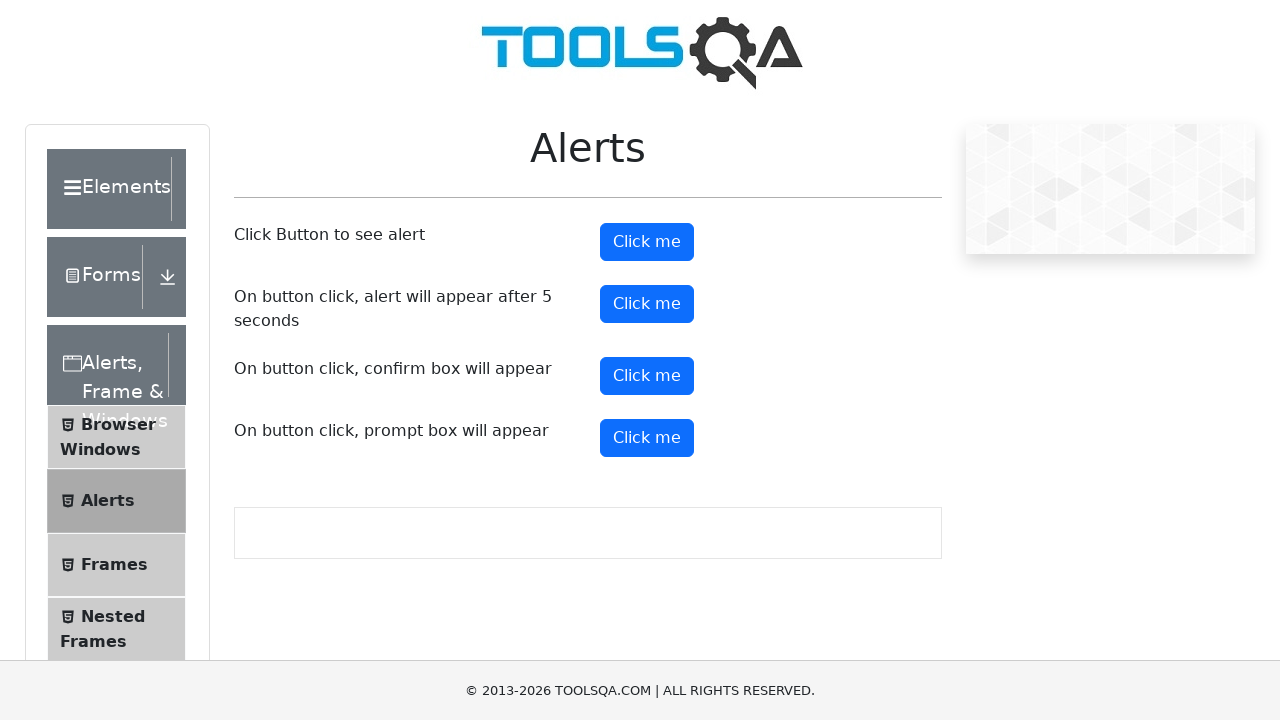

Clicked confirm button to trigger confirm alert at (647, 376) on #confirmButton
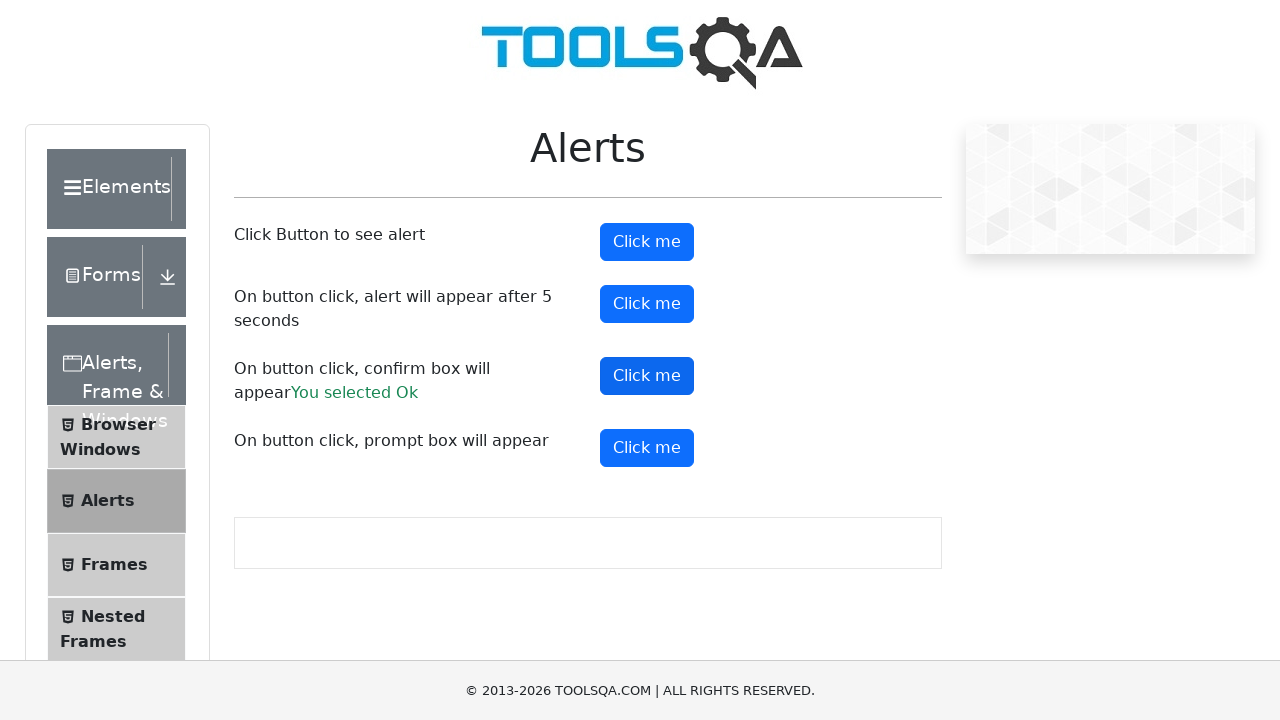

Waited for confirm alert to be processed
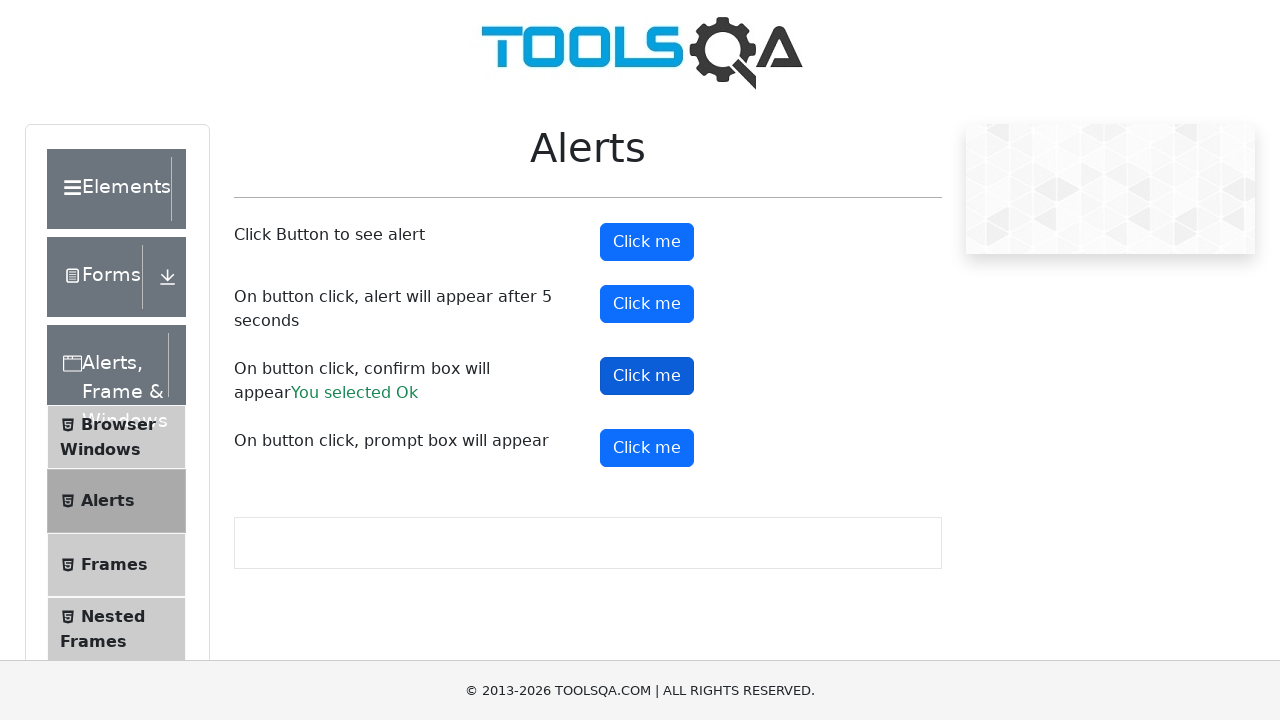

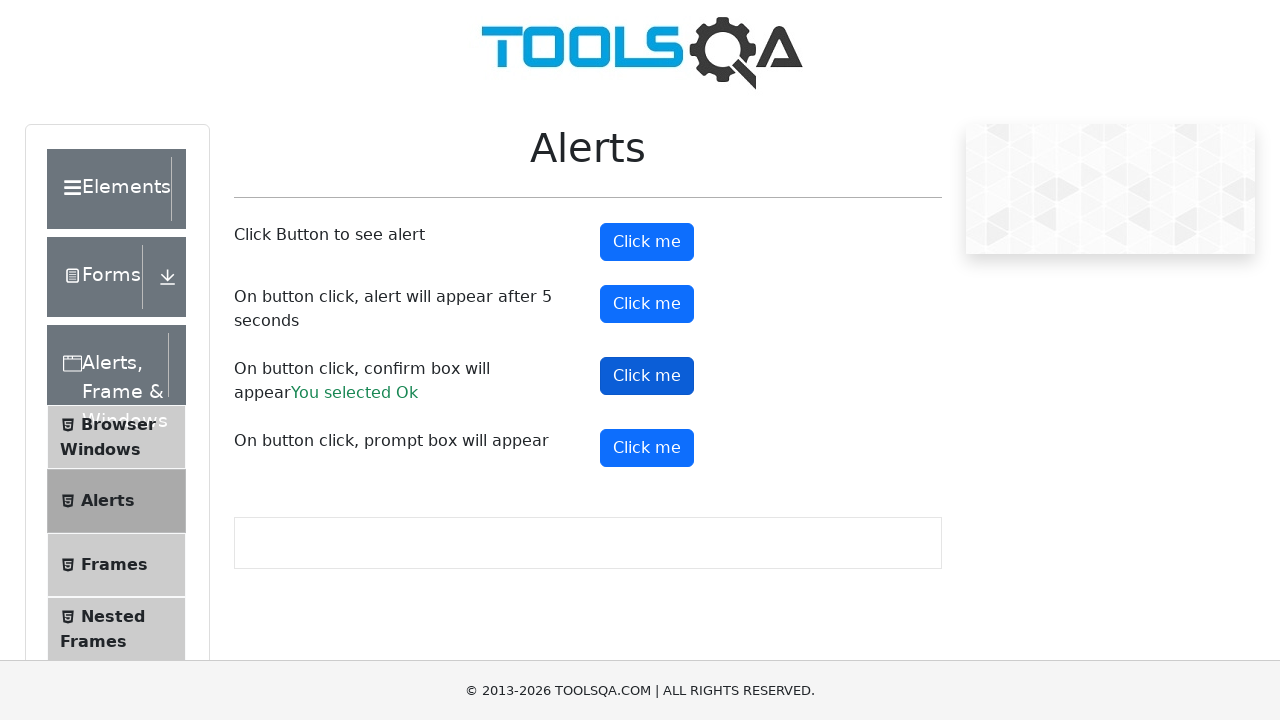